Navigates to Steam's top sellers search page, clicks on a game result, and handles the age verification gate if present to view the game details page.

Starting URL: https://store.steampowered.com/search/?ignore_preferences=1&filter=topsellers

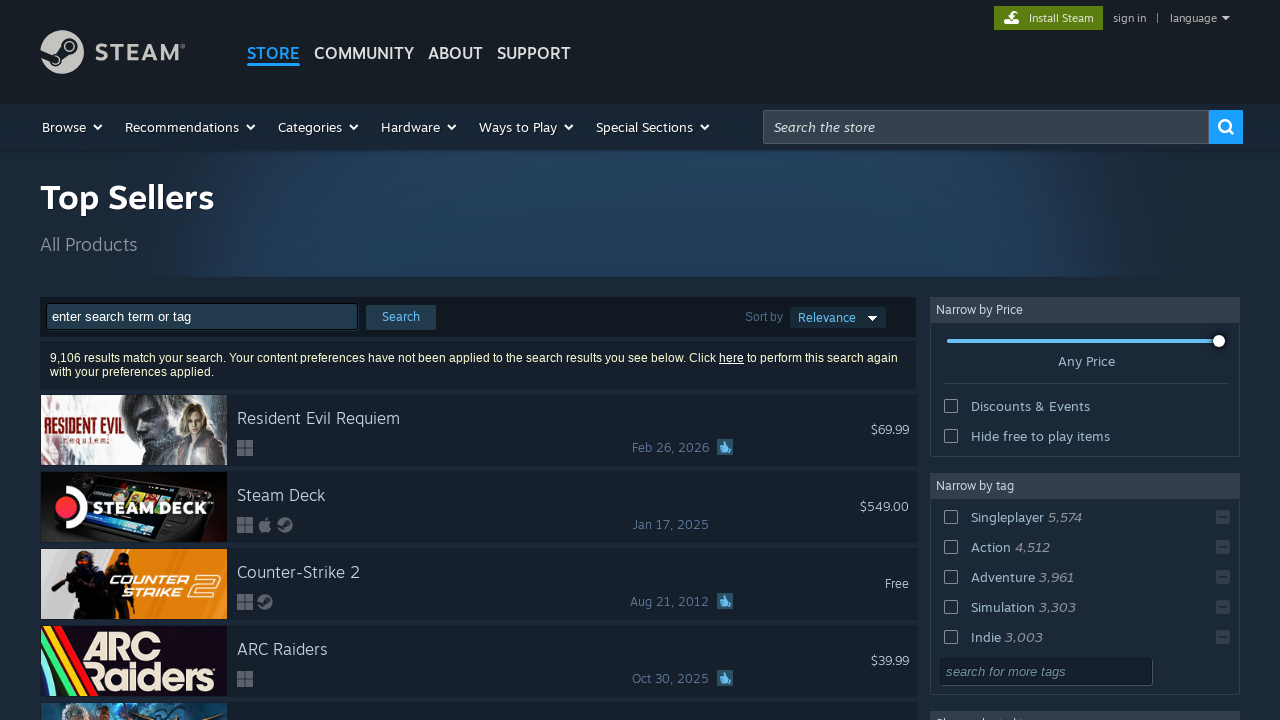

Search results loaded on Steam top sellers page
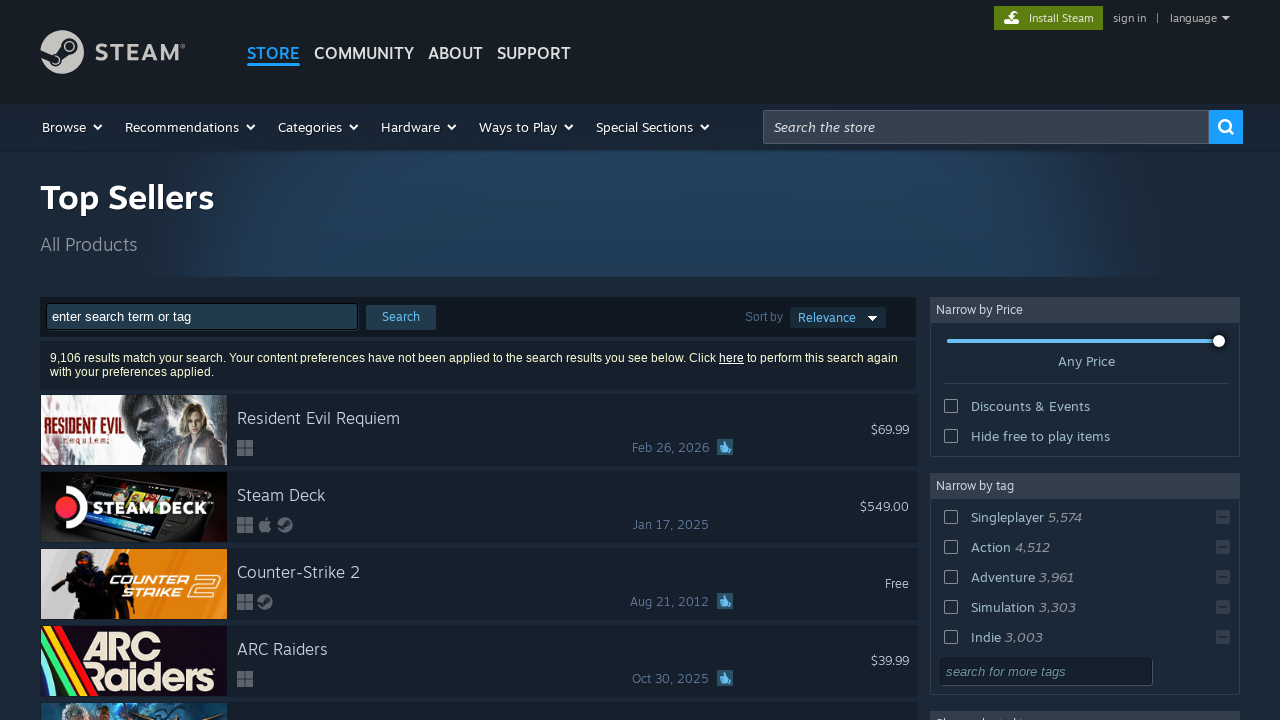

Clicked on the first game result at (479, 430) on a.search_result_row >> nth=0
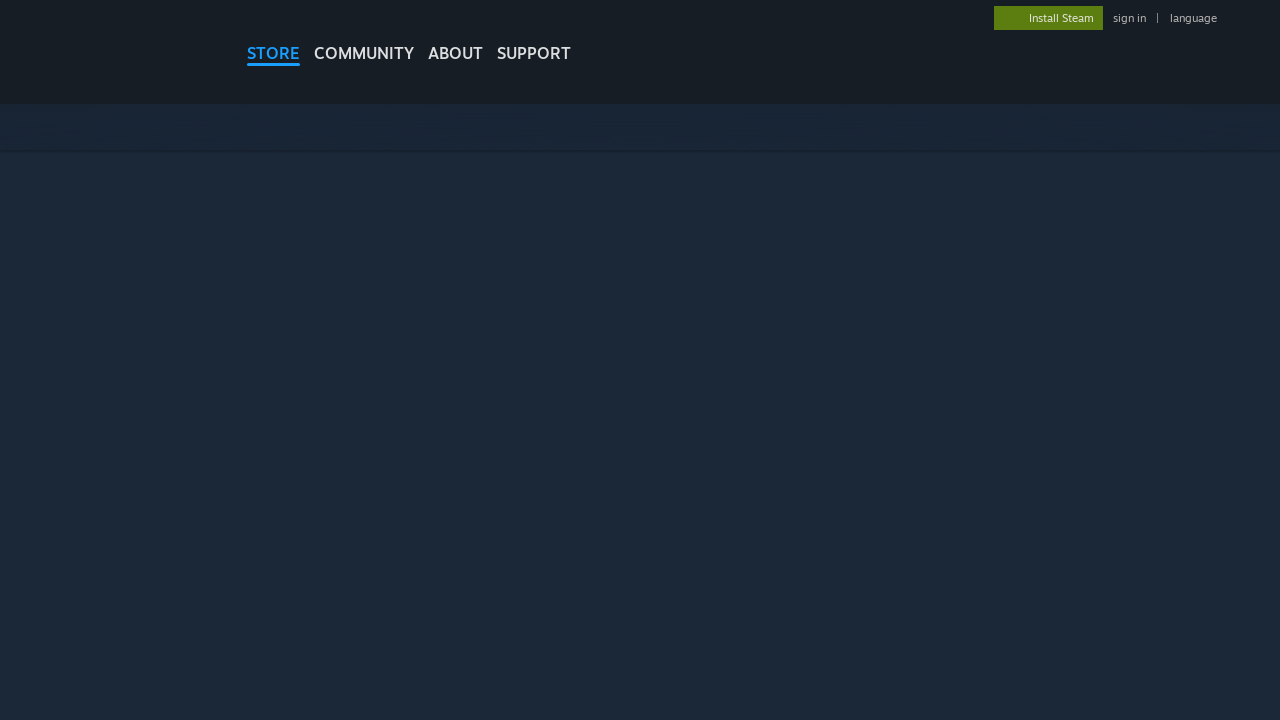

Game page DOM content loaded
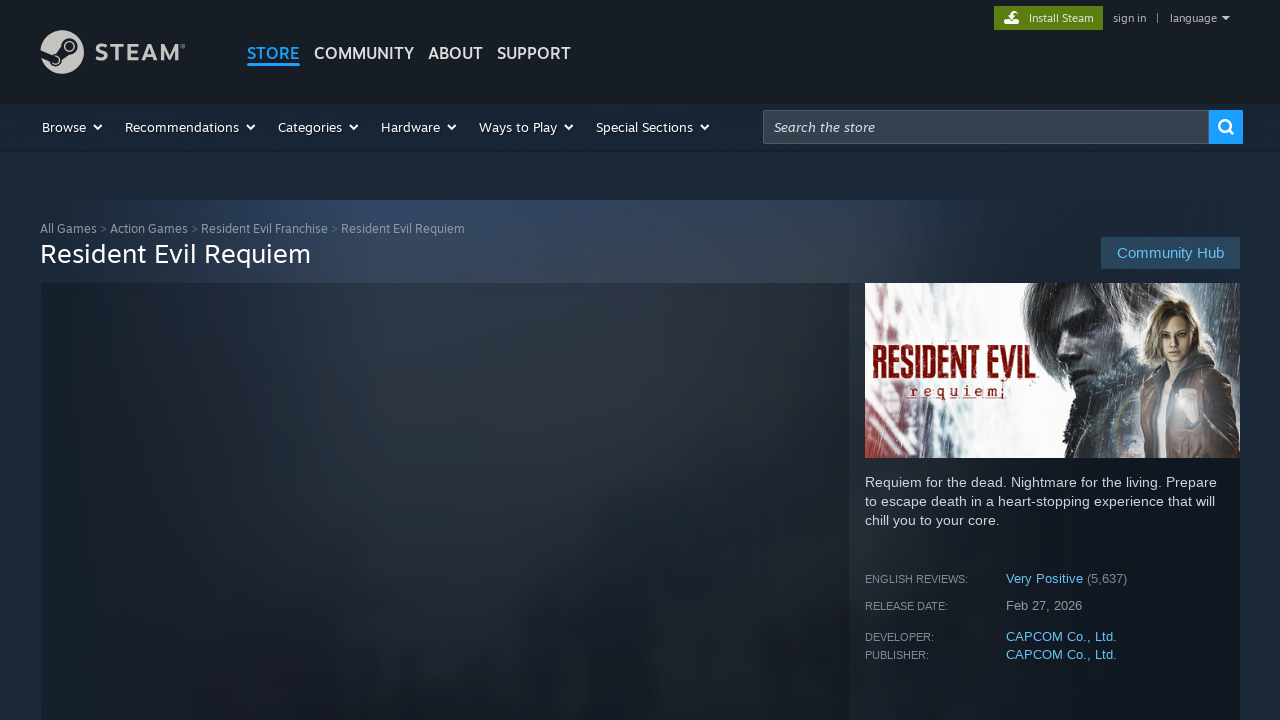

Game title element confirmed on game details page
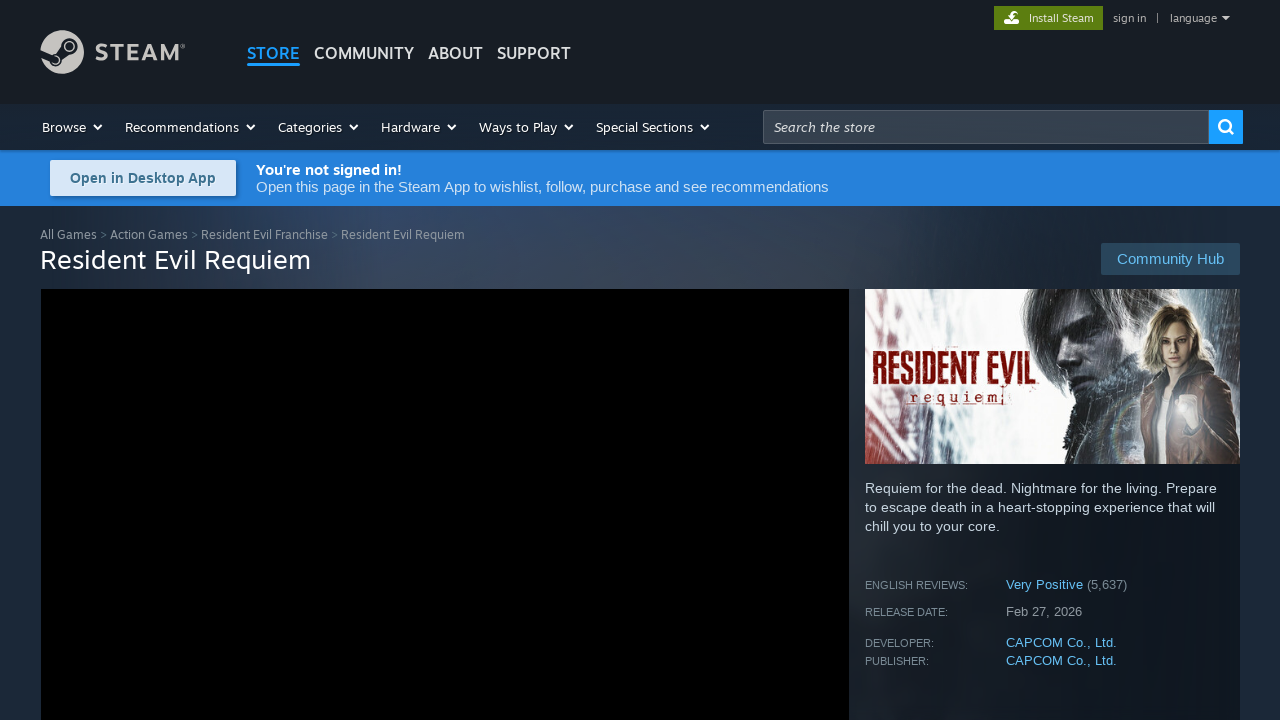

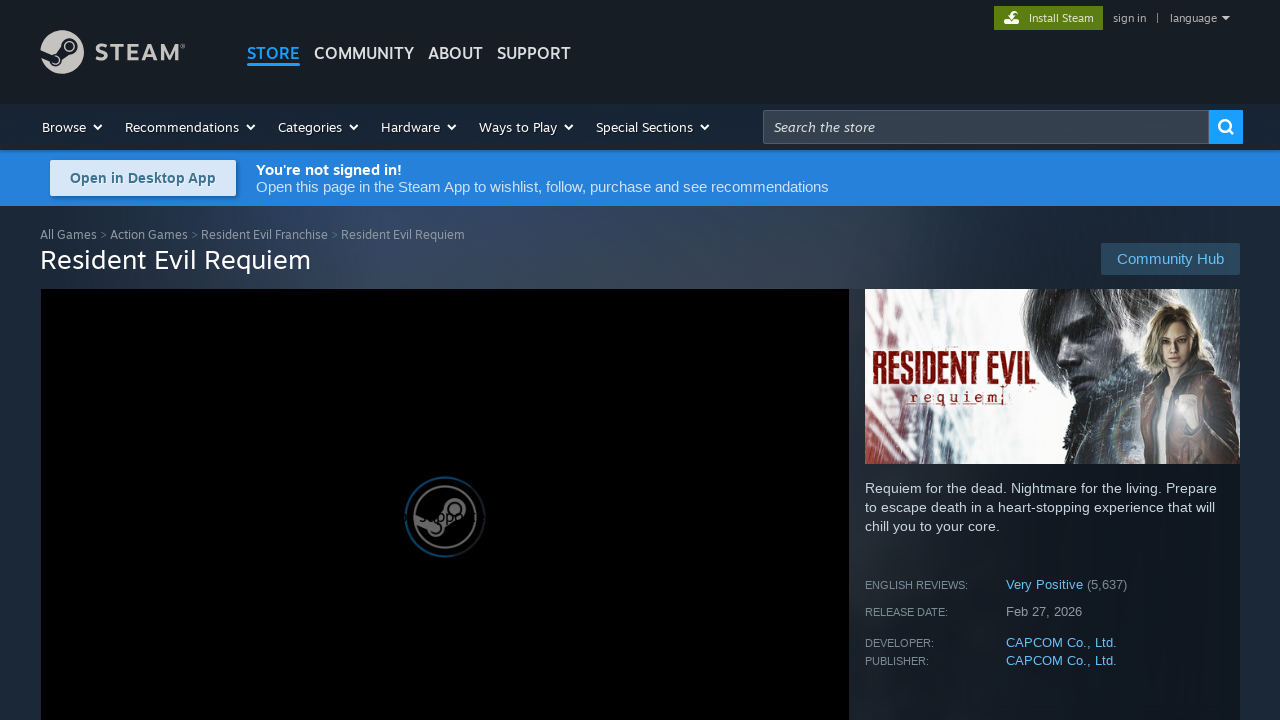